Tests iframe interaction by switching to an iframe, clearing and typing text in a TinyMCE editor, then verifying the header text on the main page

Starting URL: https://loopcamp.vercel.app/iframe.html

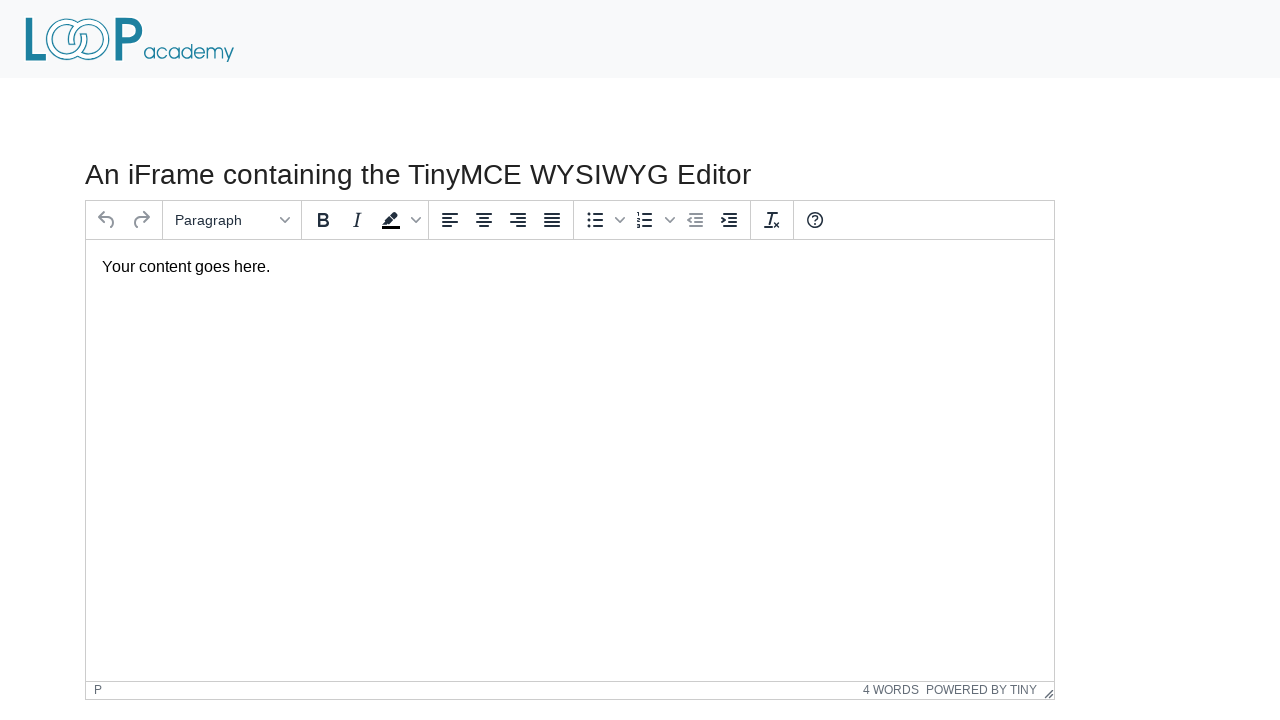

Navigated to iframe test page
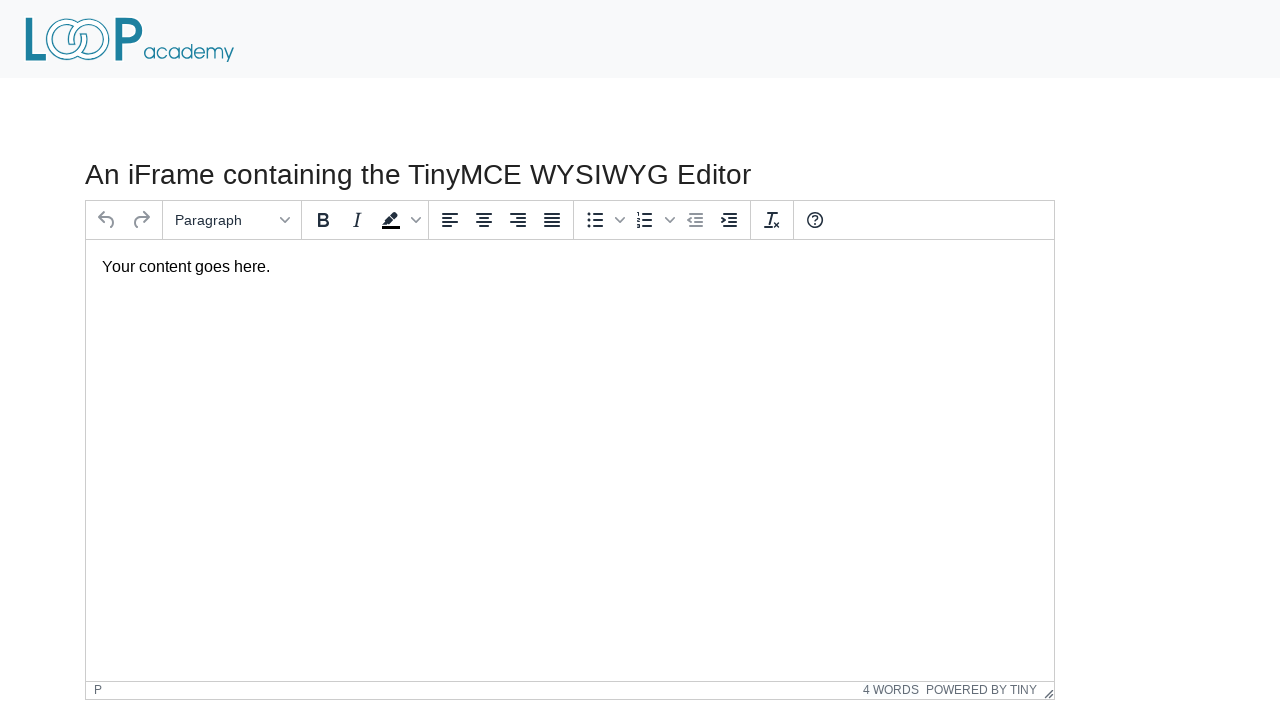

Located iframe element
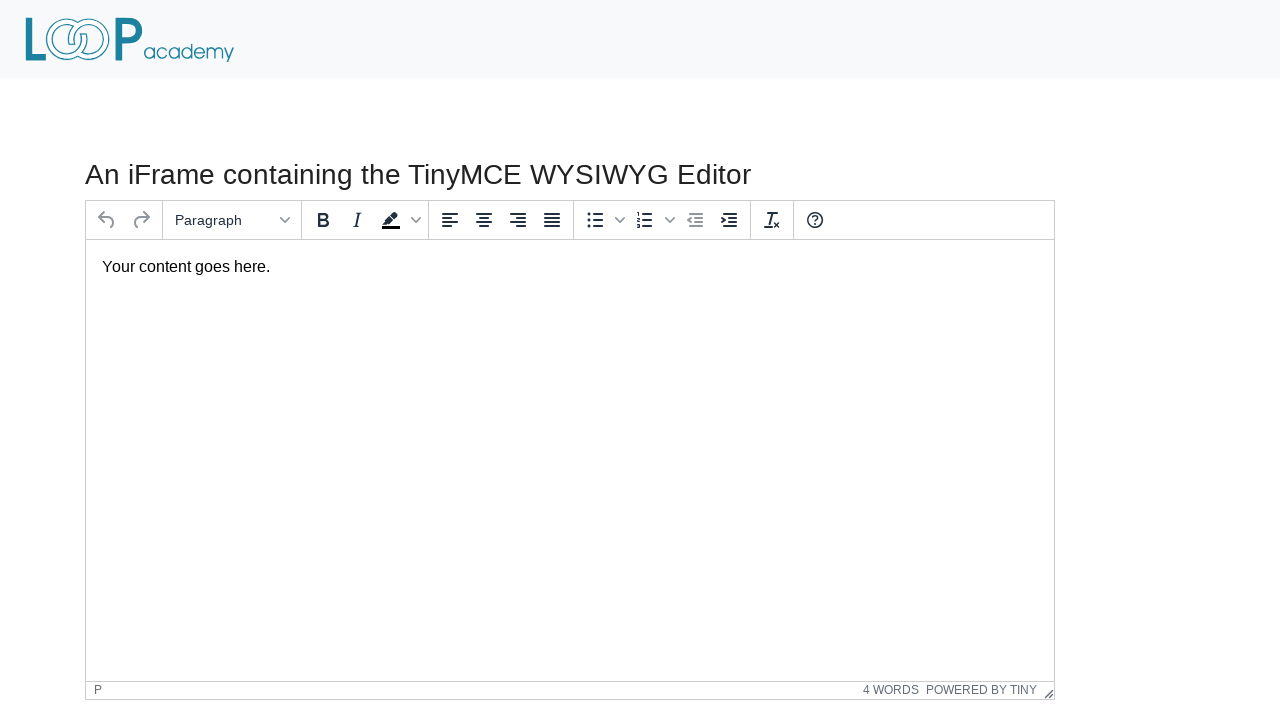

Located TinyMCE text box in iframe
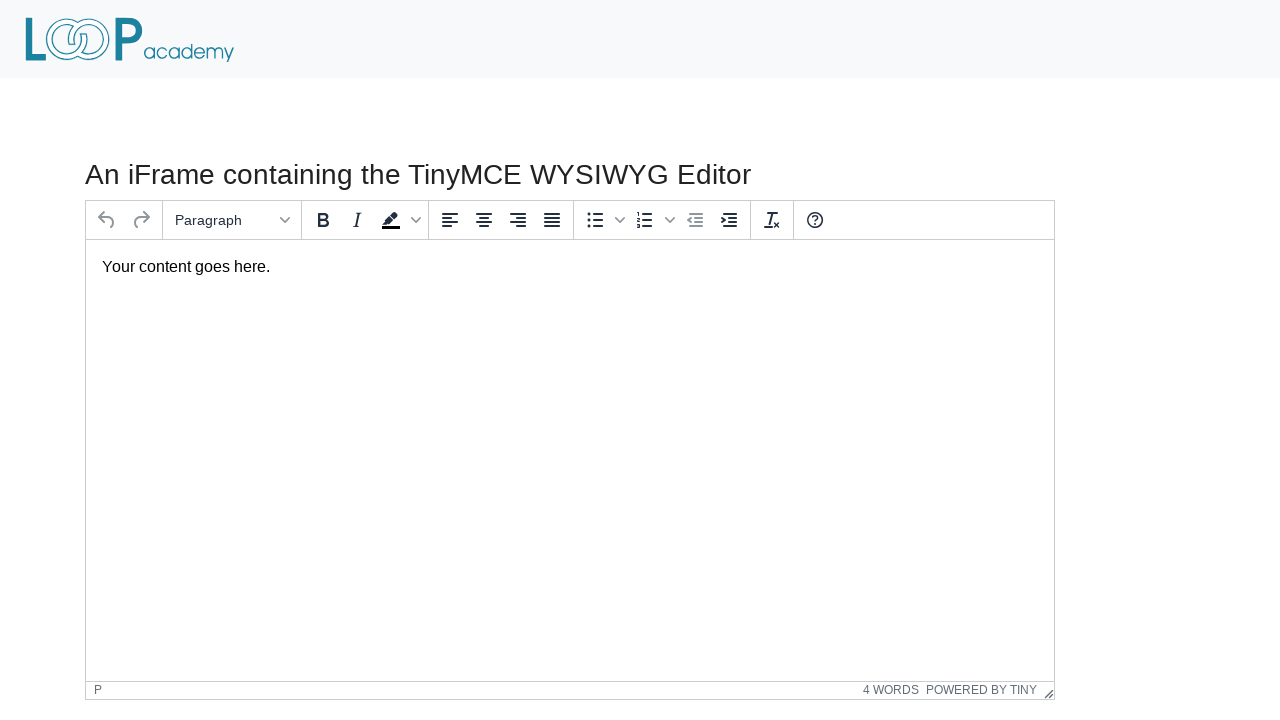

Cleared TinyMCE text box on iframe >> nth=0 >> internal:control=enter-frame >> #tinymce
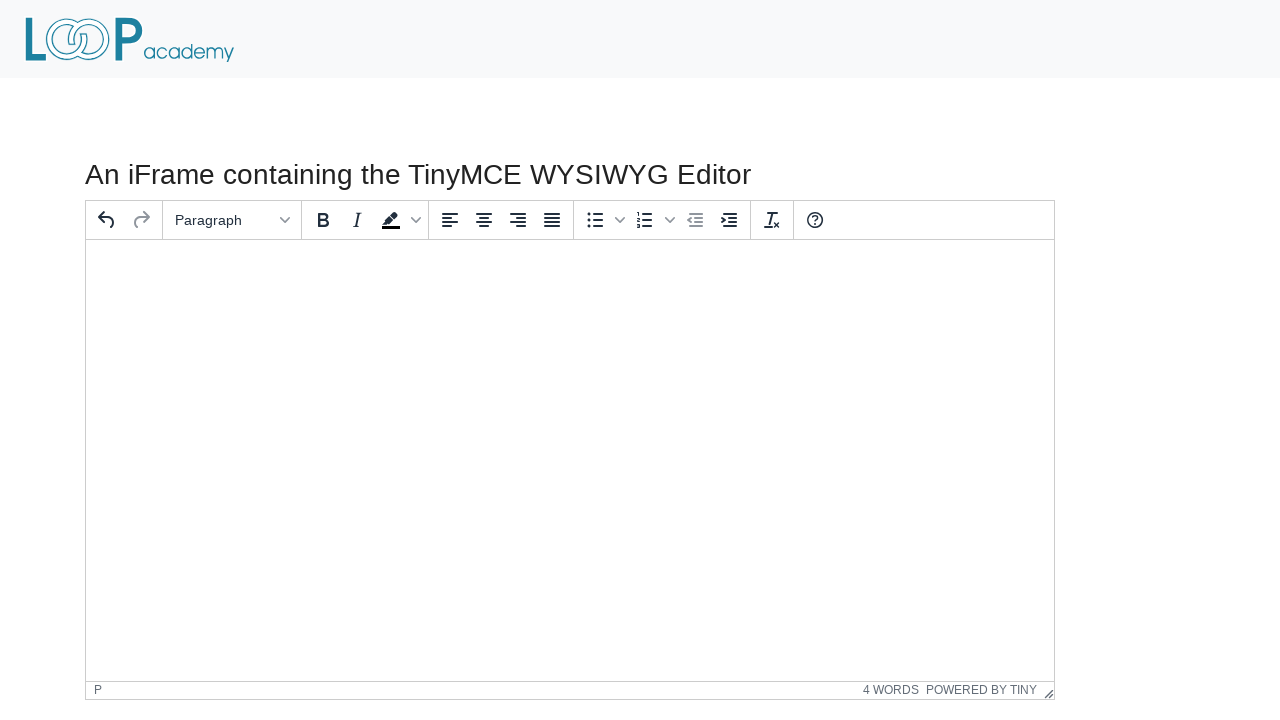

Typed 'Loop Academy' into TinyMCE text box on iframe >> nth=0 >> internal:control=enter-frame >> #tinymce
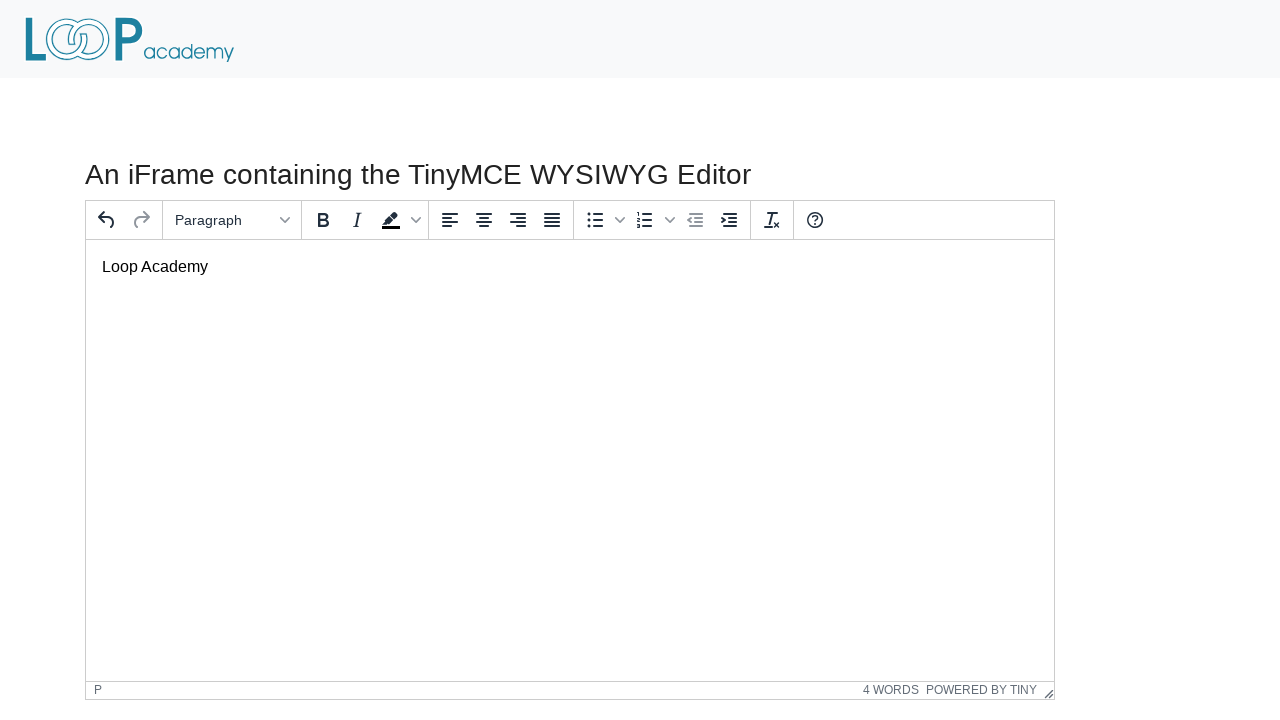

Located header element on main page
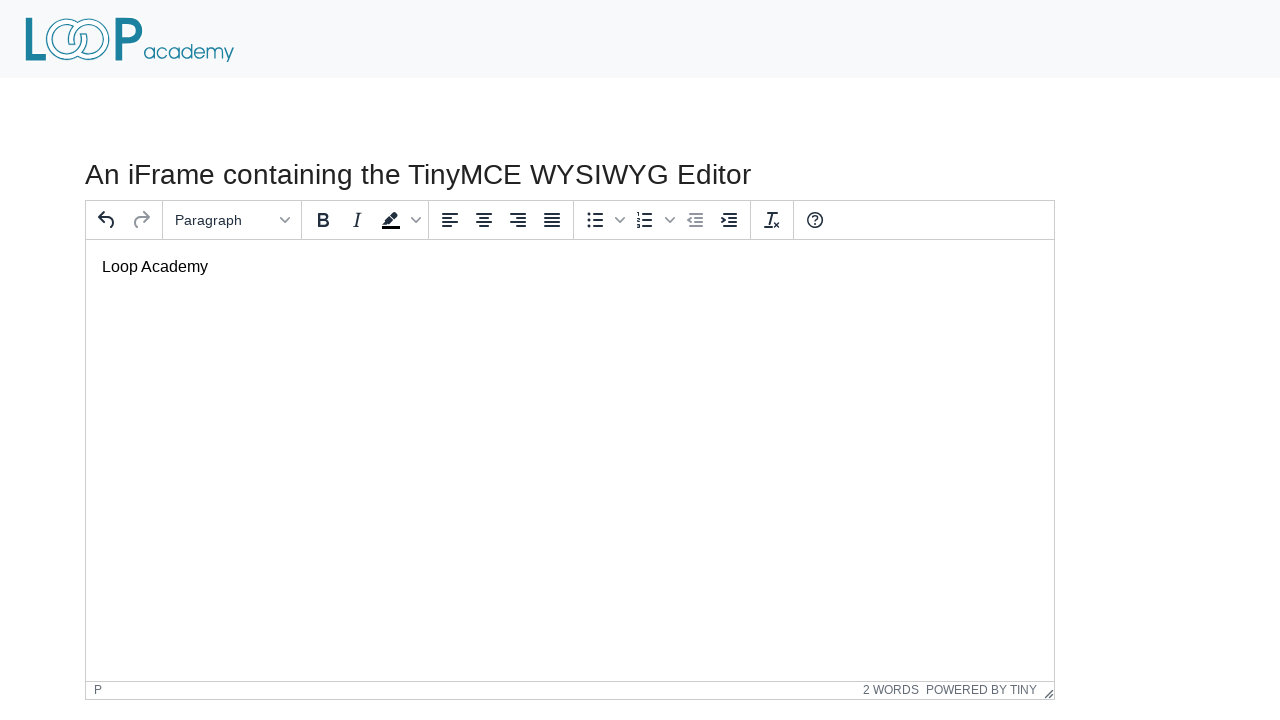

Header element became visible
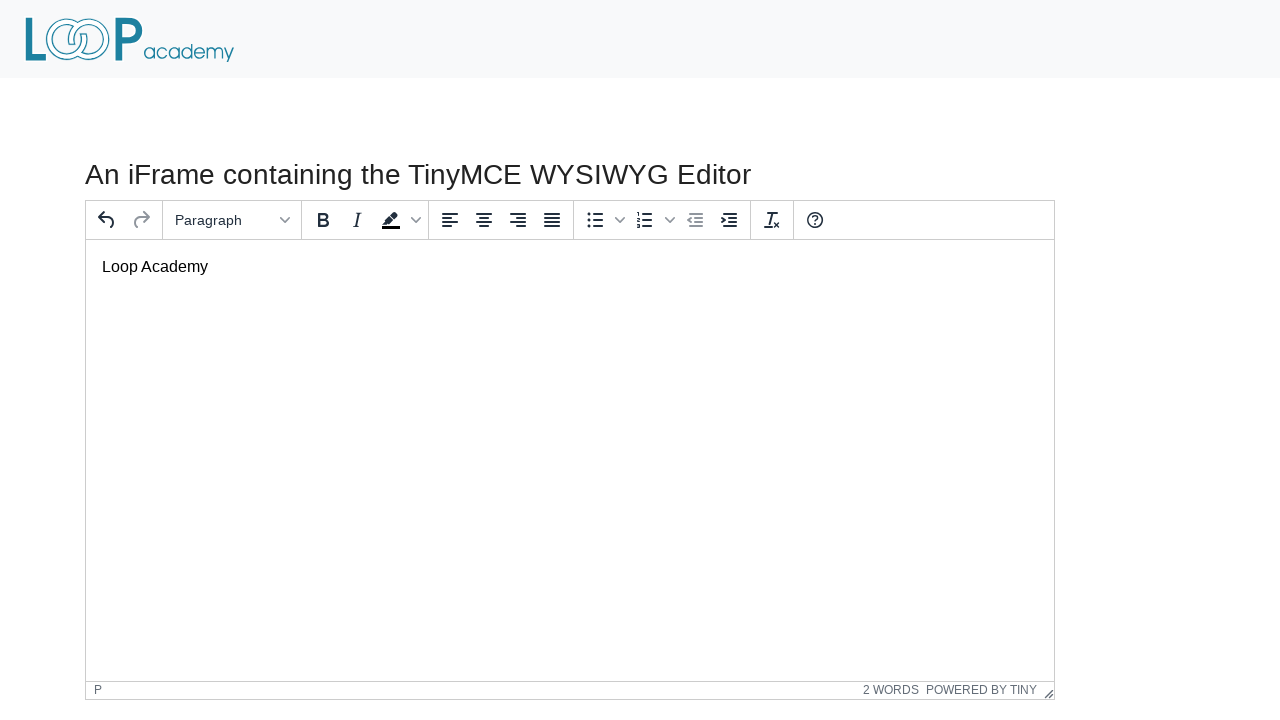

Retrieved header text content
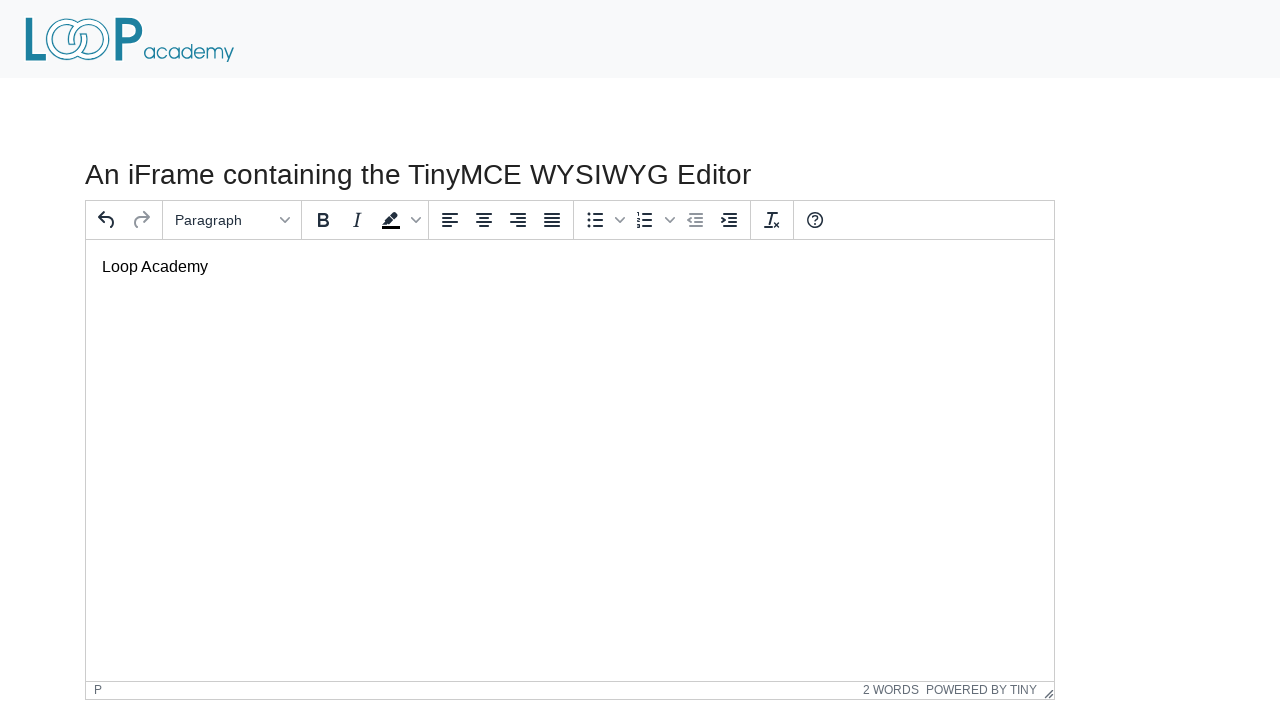

Verified header text matches expected value
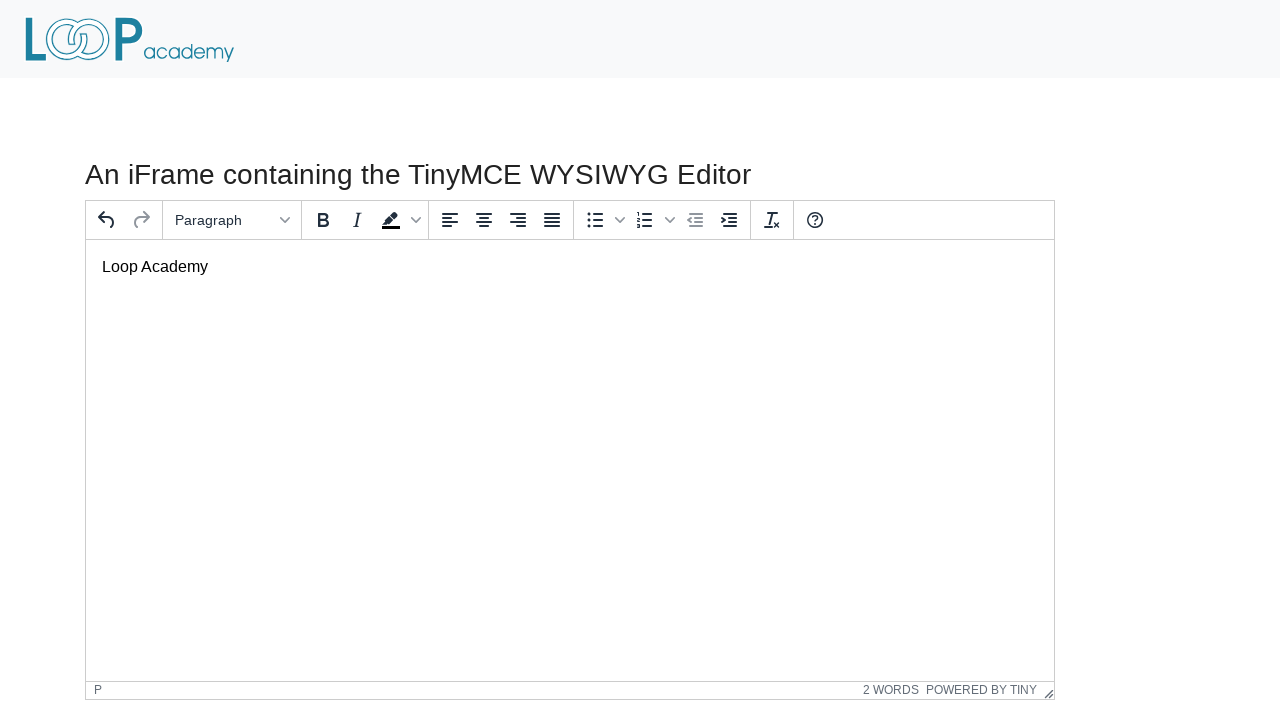

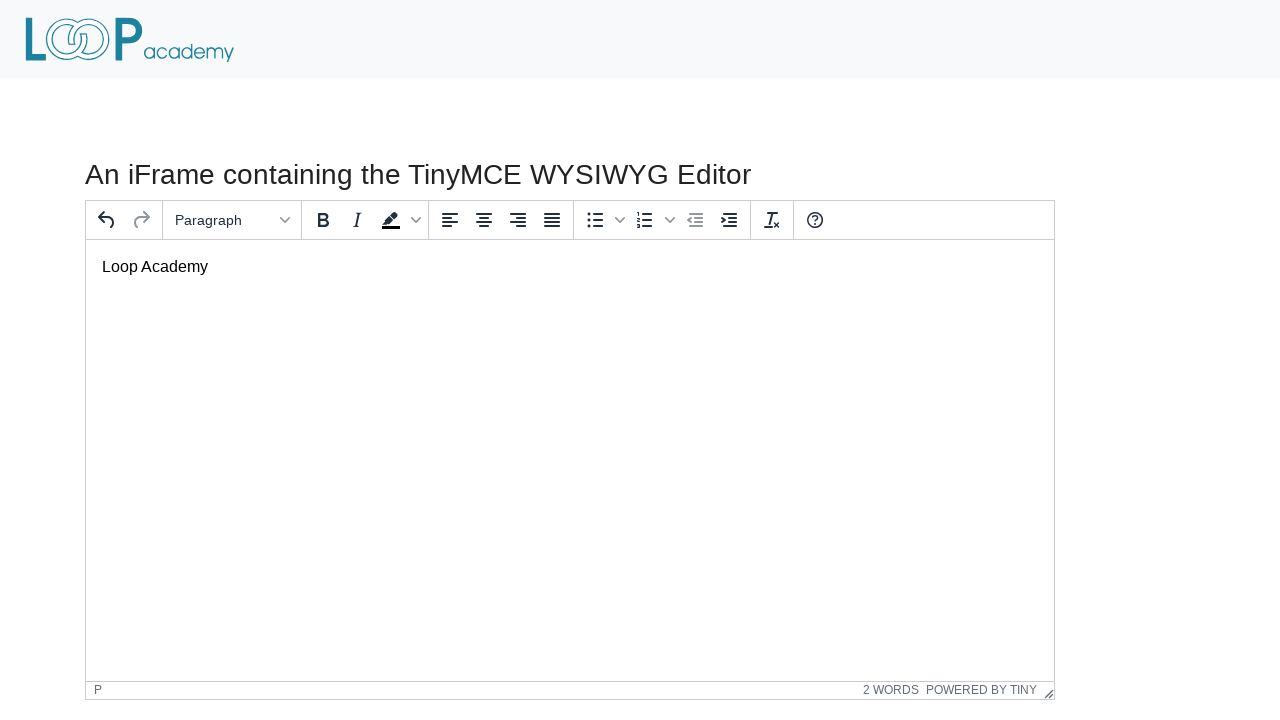